Tests explicit wait functionality by waiting for a specific element and verifying its text

Starting URL: https://liushilive.github.io/html_example/index.html

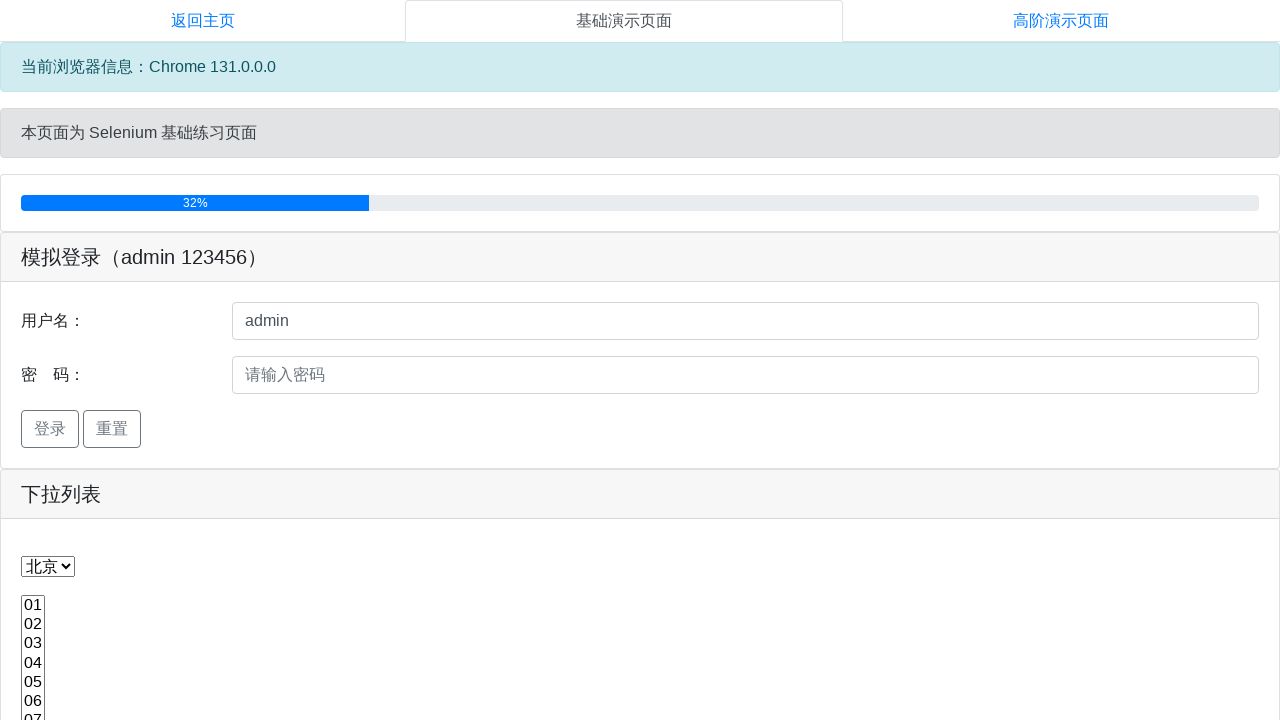

Waited for element with xpath //div[@id='D1']/div to be present
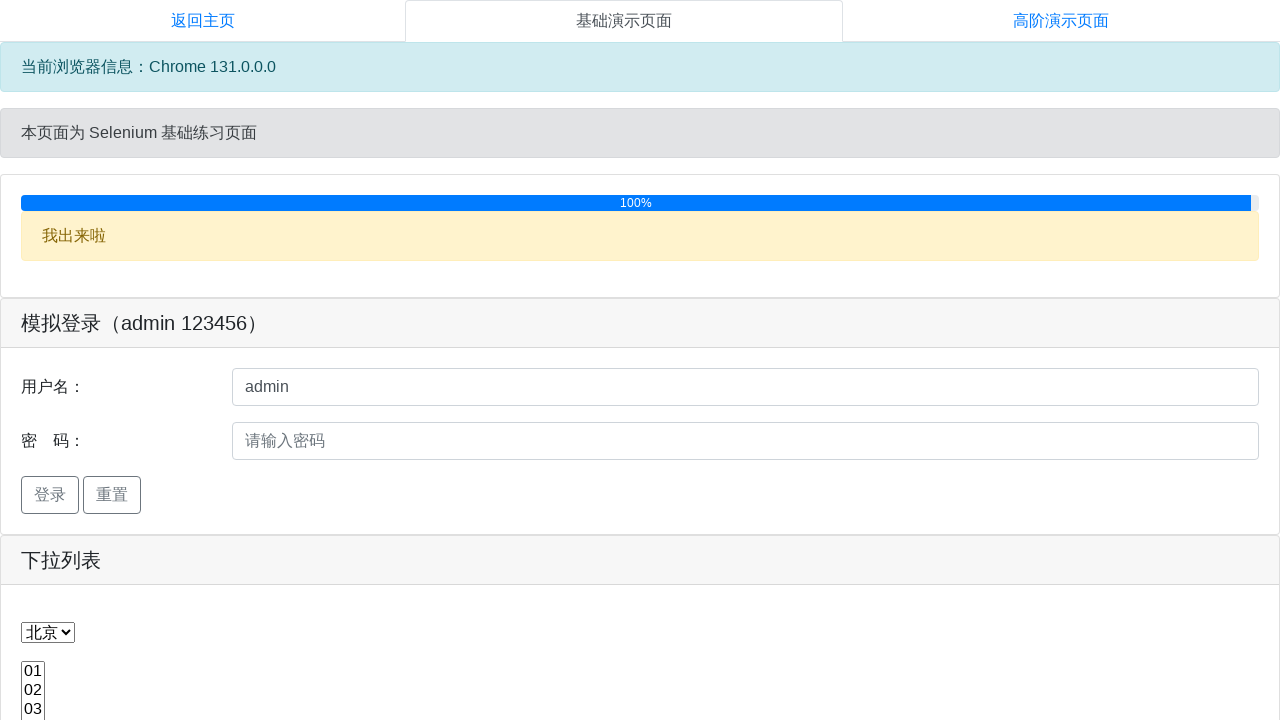

Retrieved text content from element
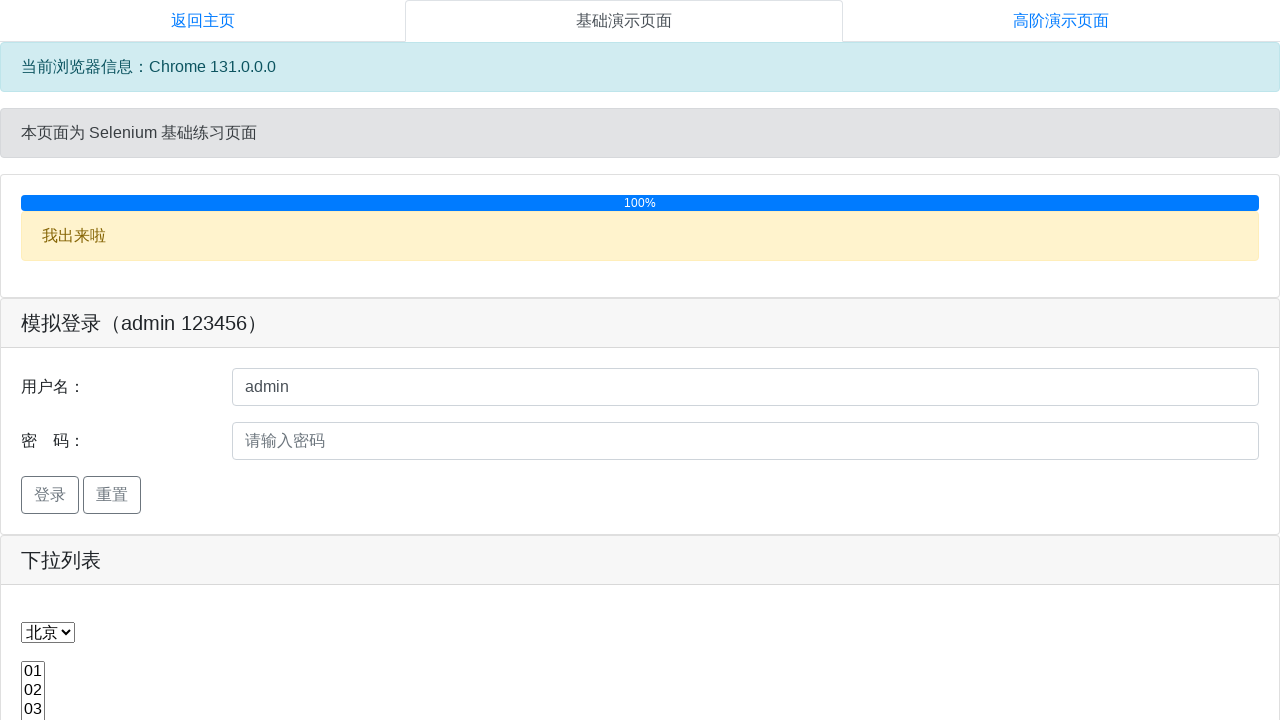

Verified element text matches '我出来啦'
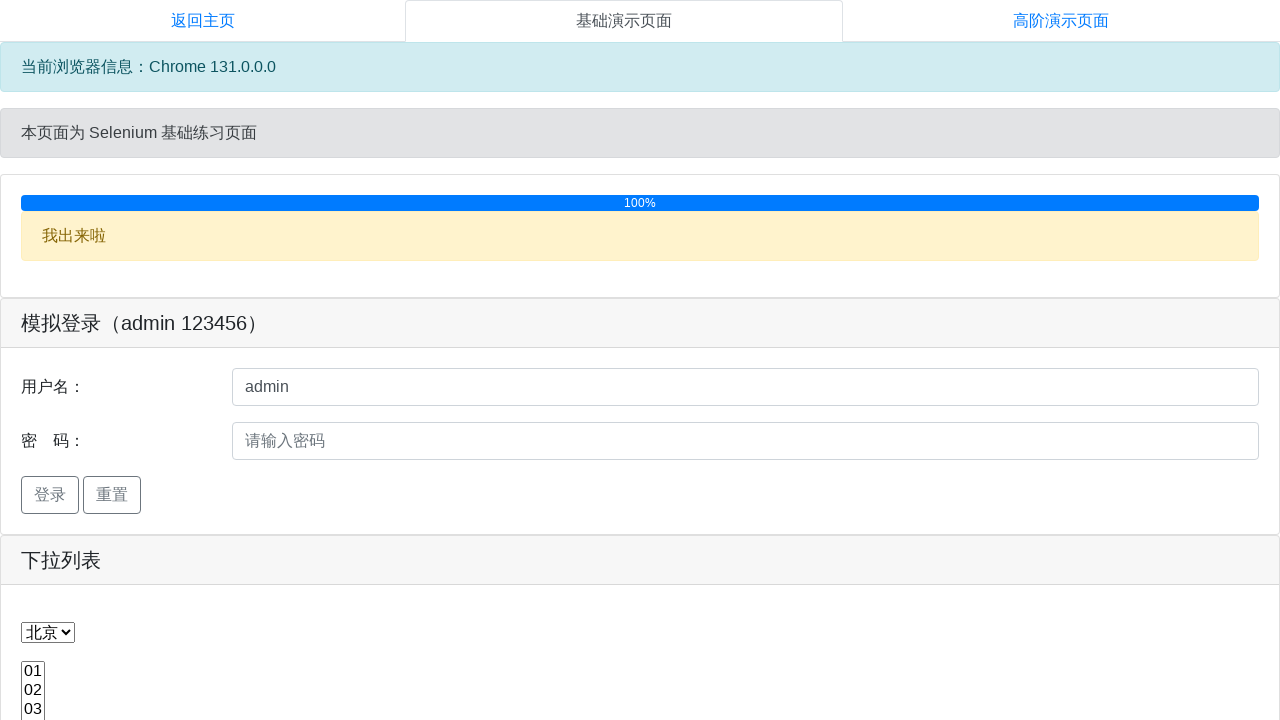

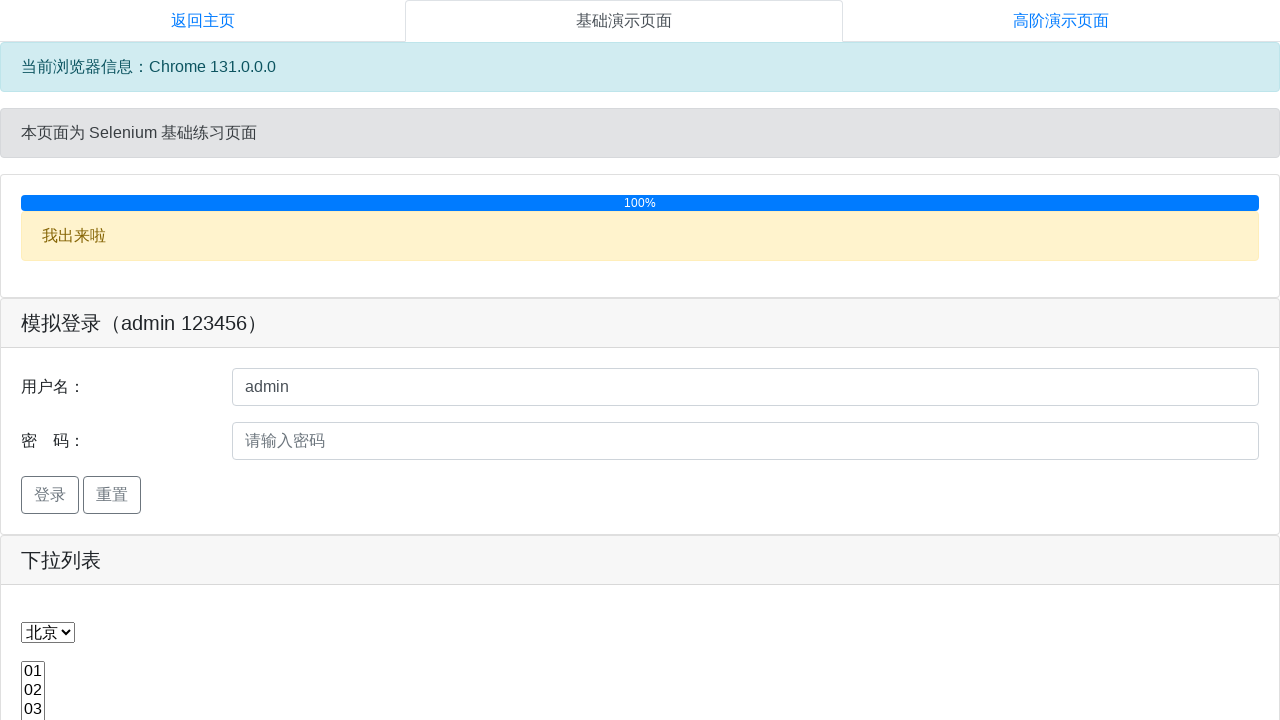